Tests clicking on the Elemental Selenium link at the bottom of the page and confirms a new tab opens with the Elemental Selenium website.

Starting URL: https://the-internet.herokuapp.com/add_remove_elements/

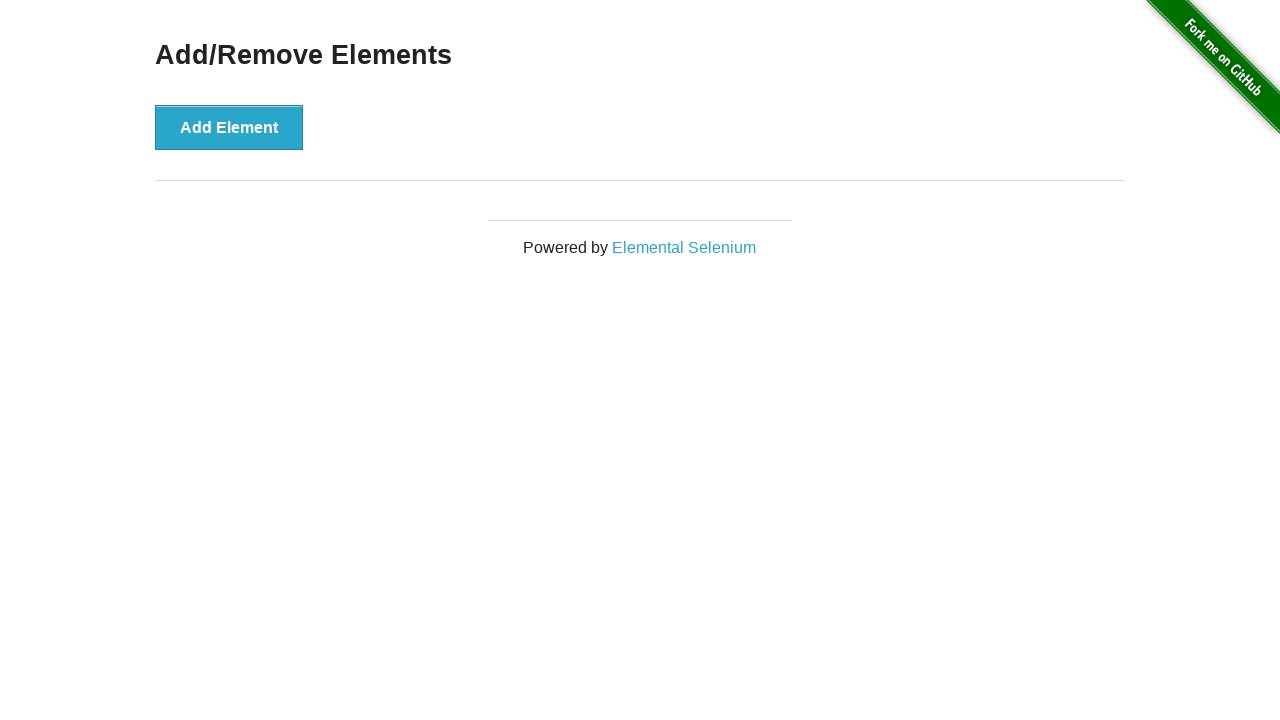

Clicked on Elemental Selenium link and new tab opened at (684, 247) on a[href='http://elementalselenium.com/']
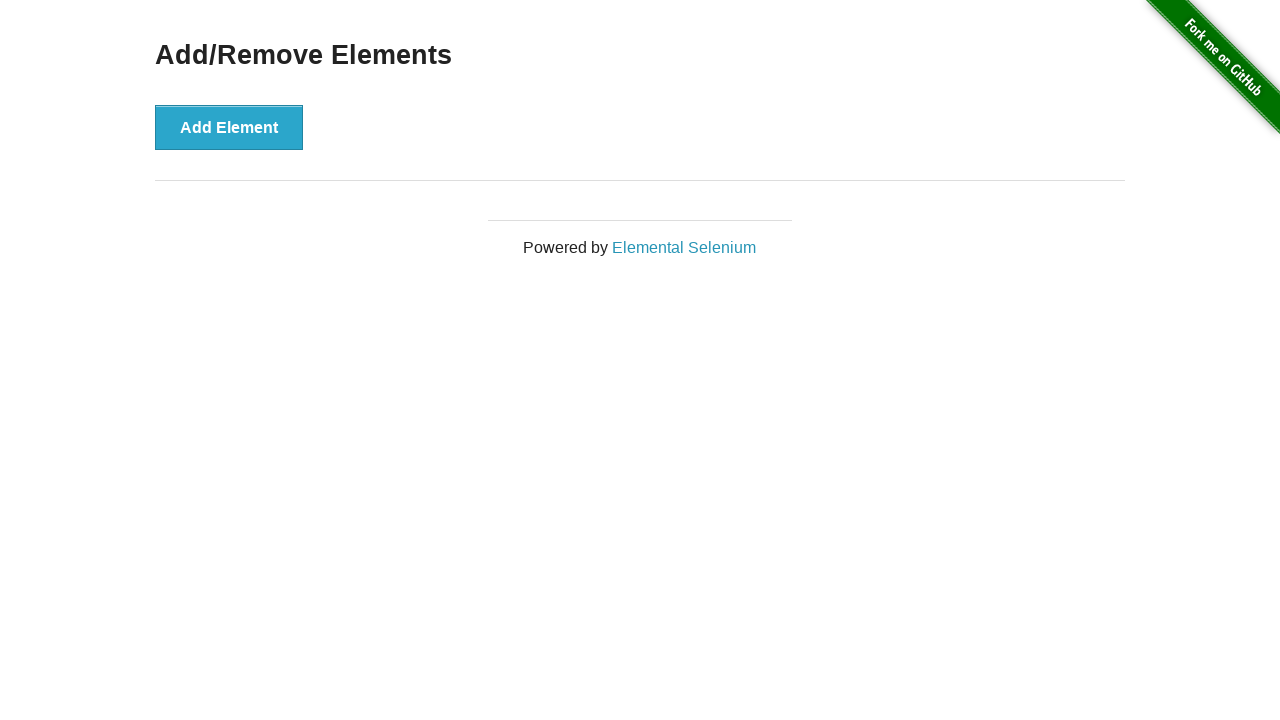

Switched to new tab with Elemental Selenium website
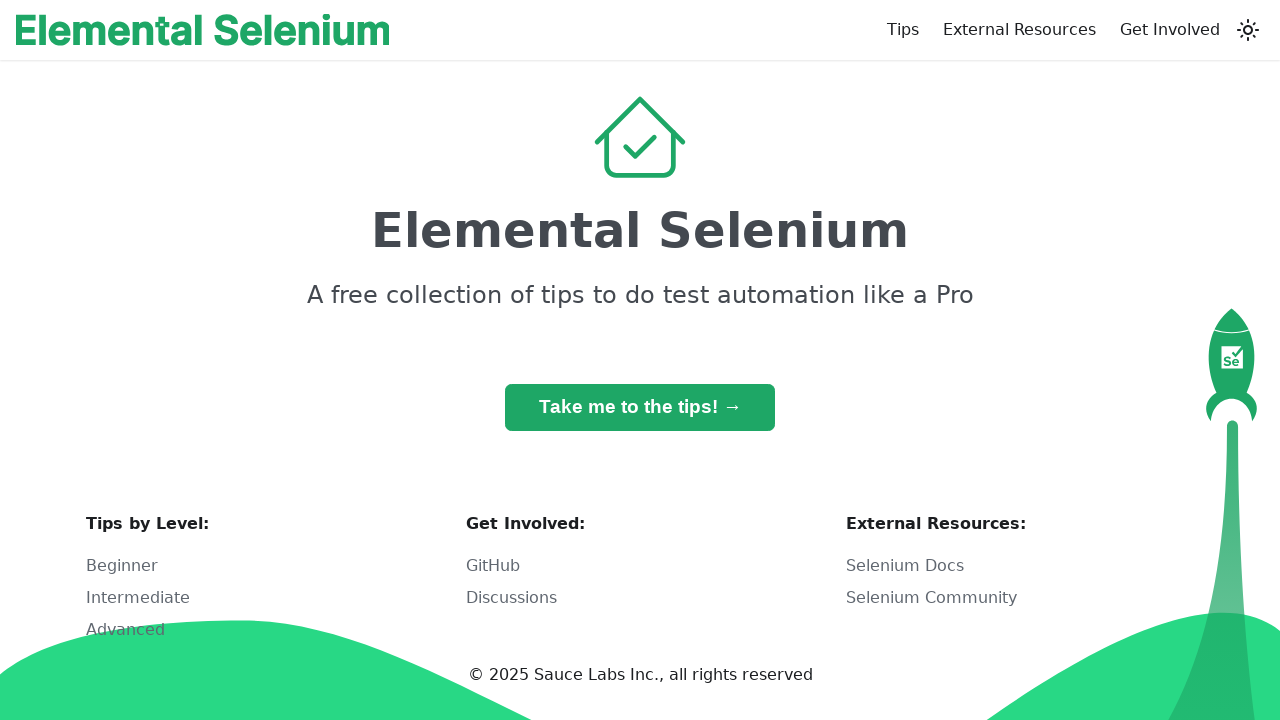

New page loaded and DOM content is ready
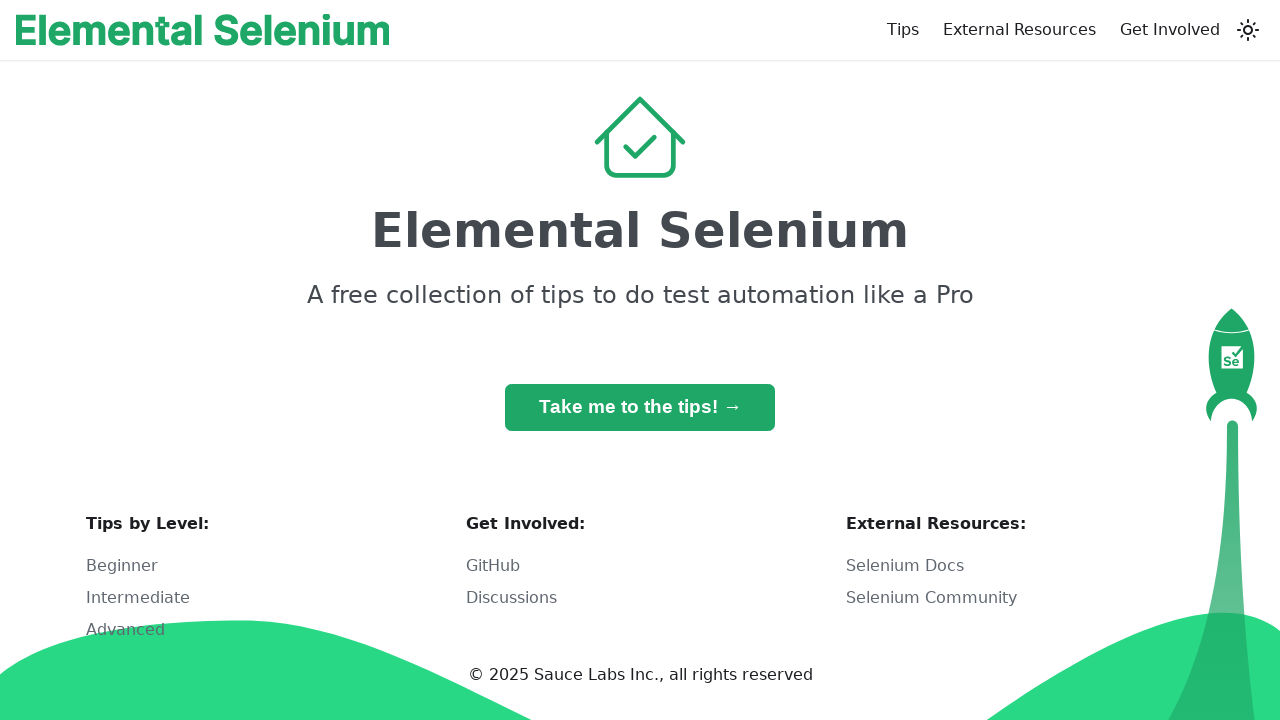

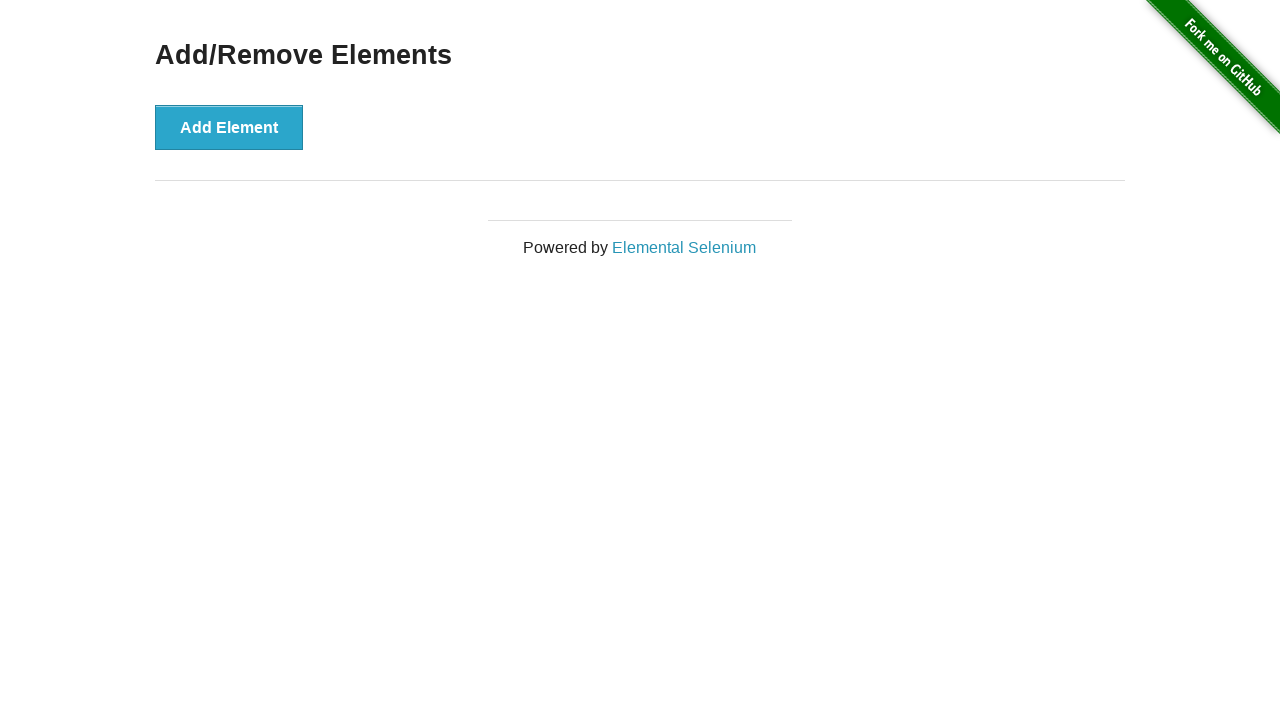